Tests the member discount pricing by selecting day, early time slot, entering age and member ID, and verifying the discounted price.

Starting URL: https://nlhsueh.github.io/iecs-gym/

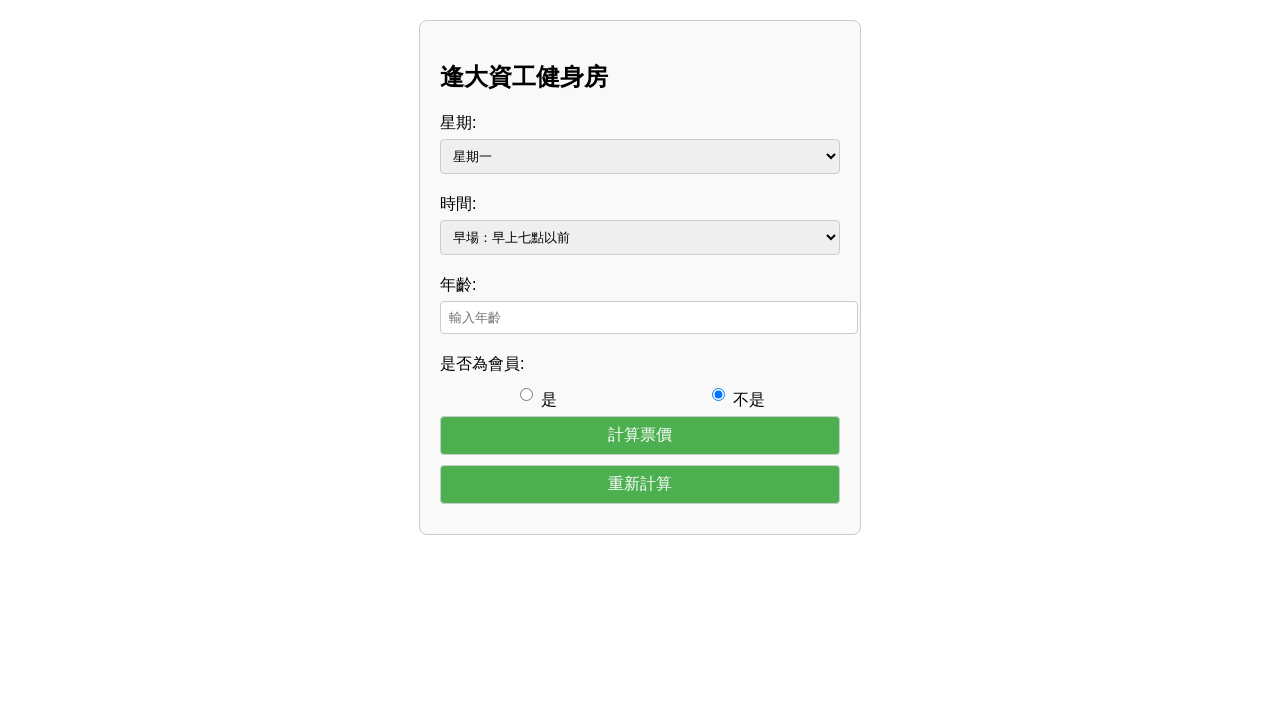

Selected Wednesday (星期三) as the day of week on #day
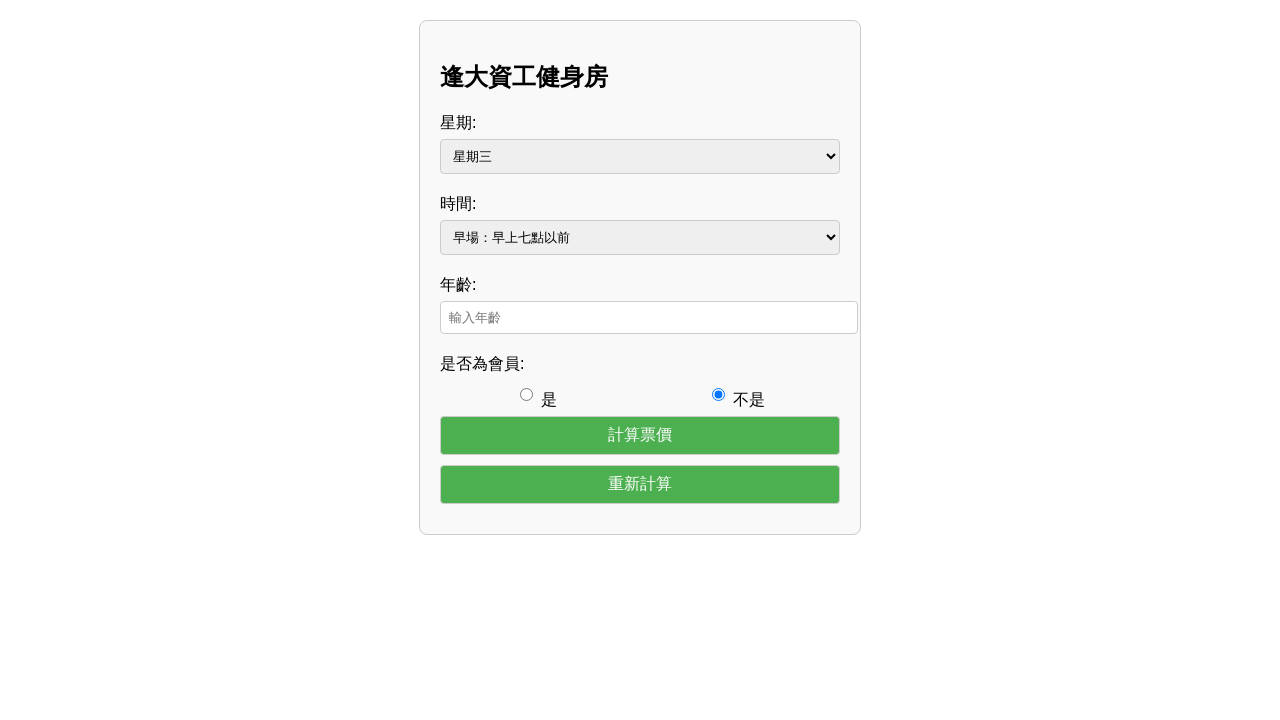

Selected early time slot (早場：早上七點以前) on #time
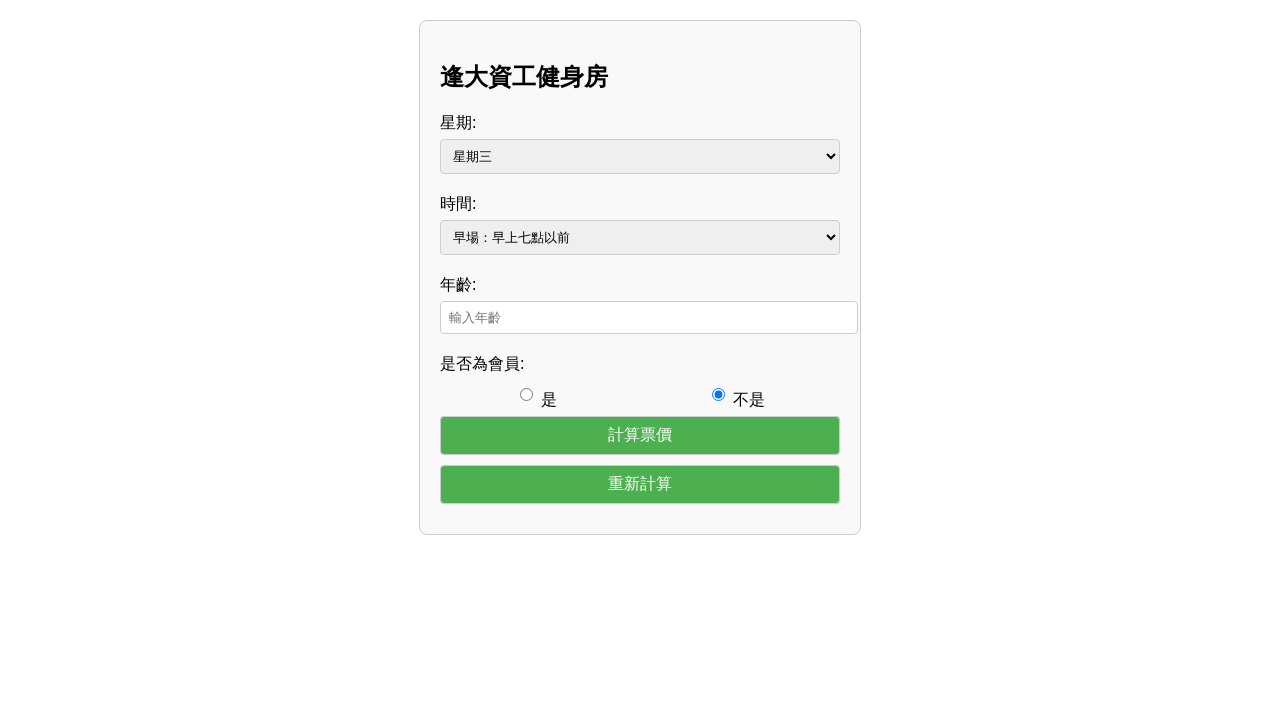

Entered age as 30 on #age
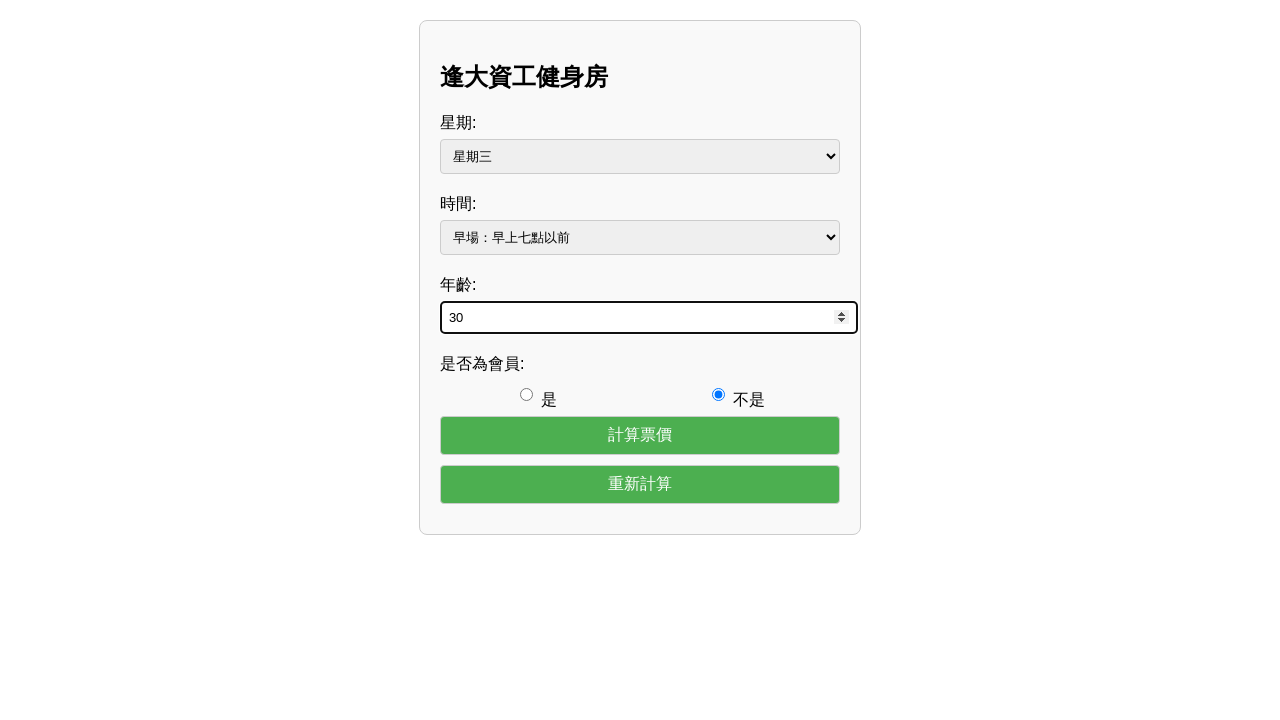

Selected member option (yes) at (526, 394) on #member-yes
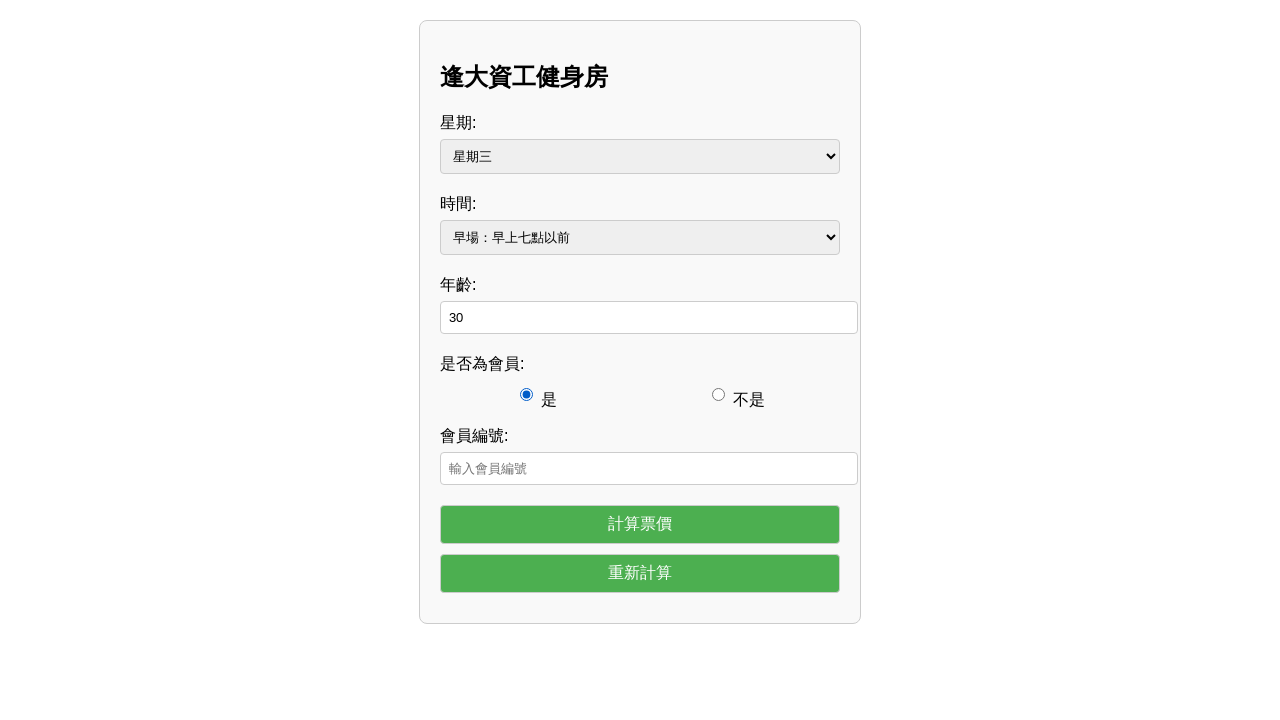

Entered member ID as IECS-12345 on #member-id
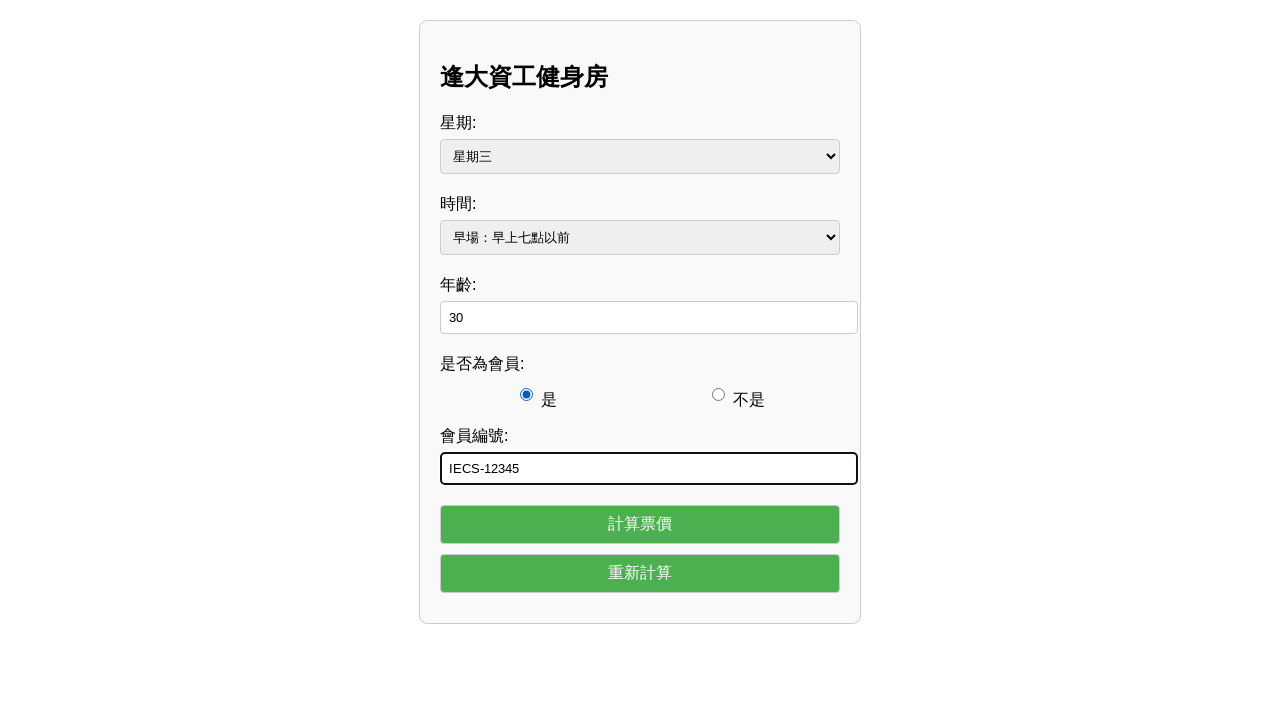

Clicked calculate button to compute member discount price at (640, 524) on #calculate
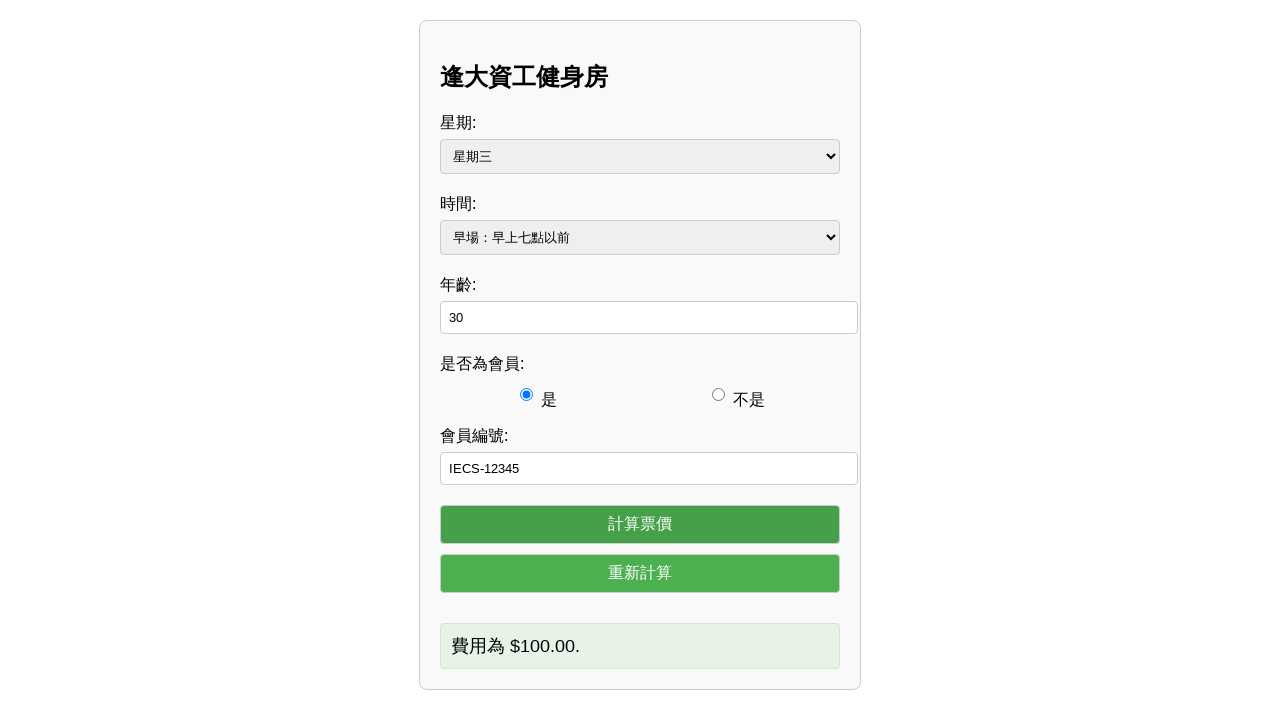

Verified output result is visible
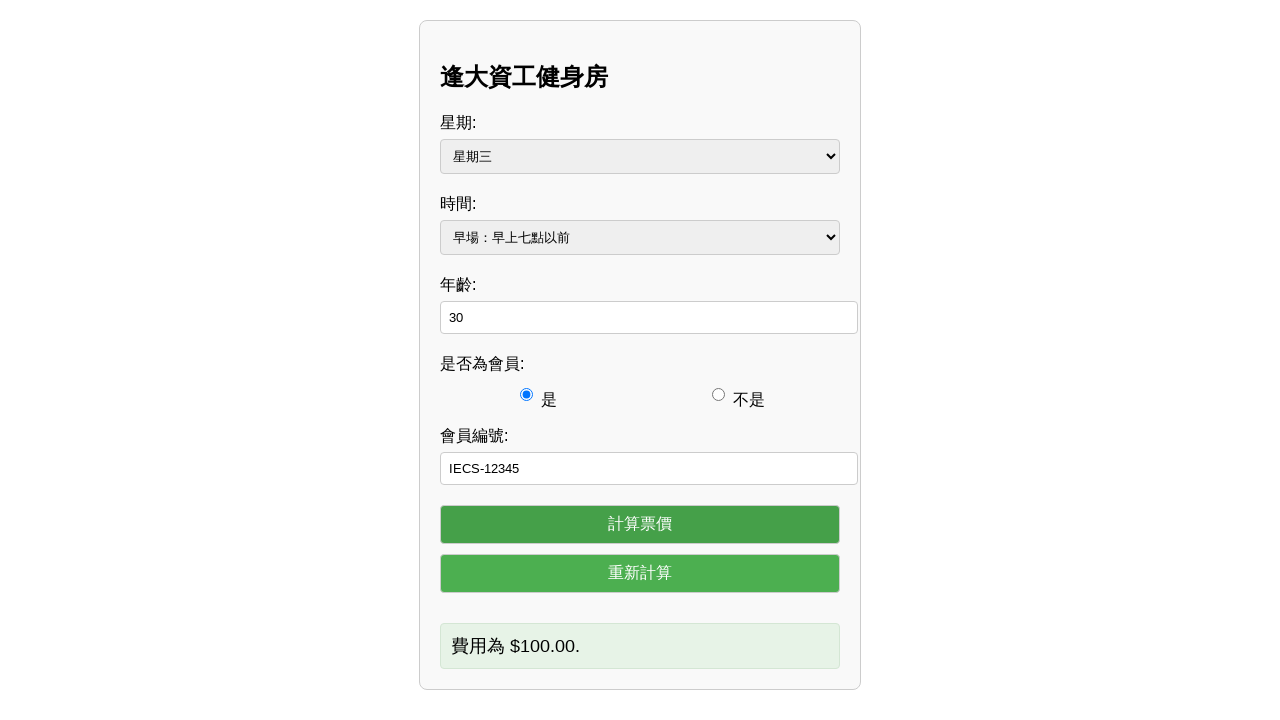

Verified member discount price contains expected value 100
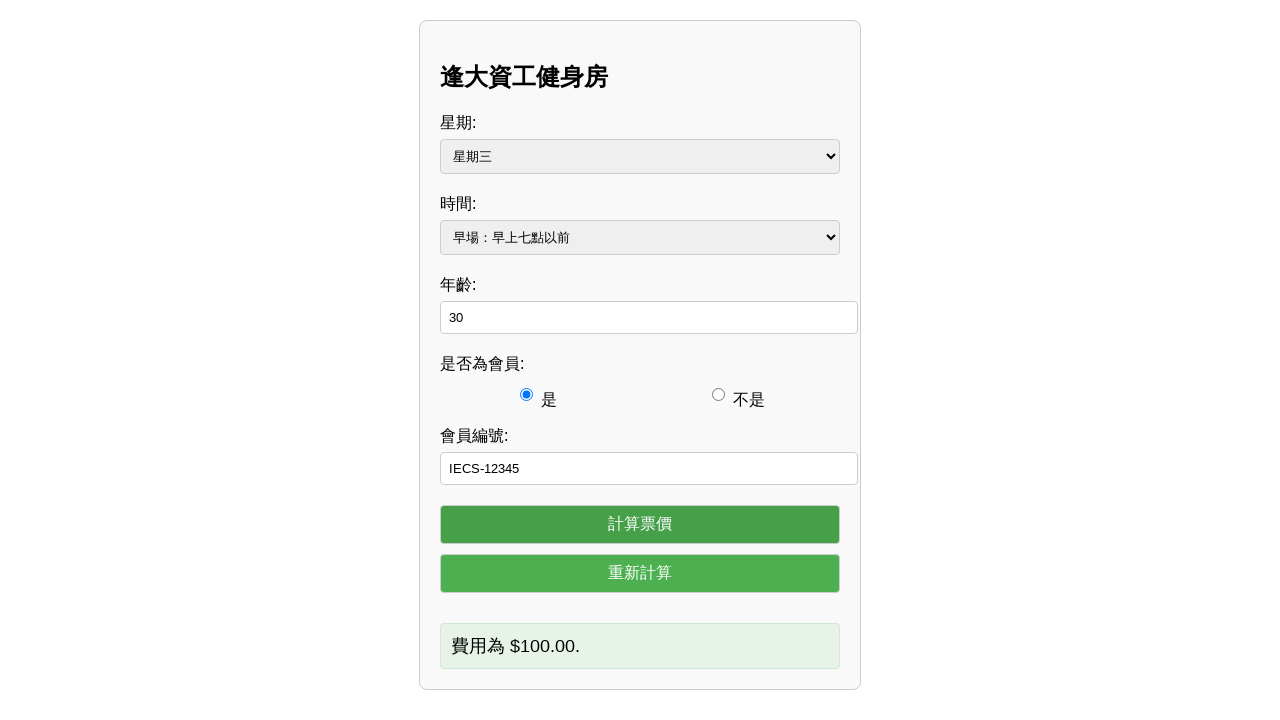

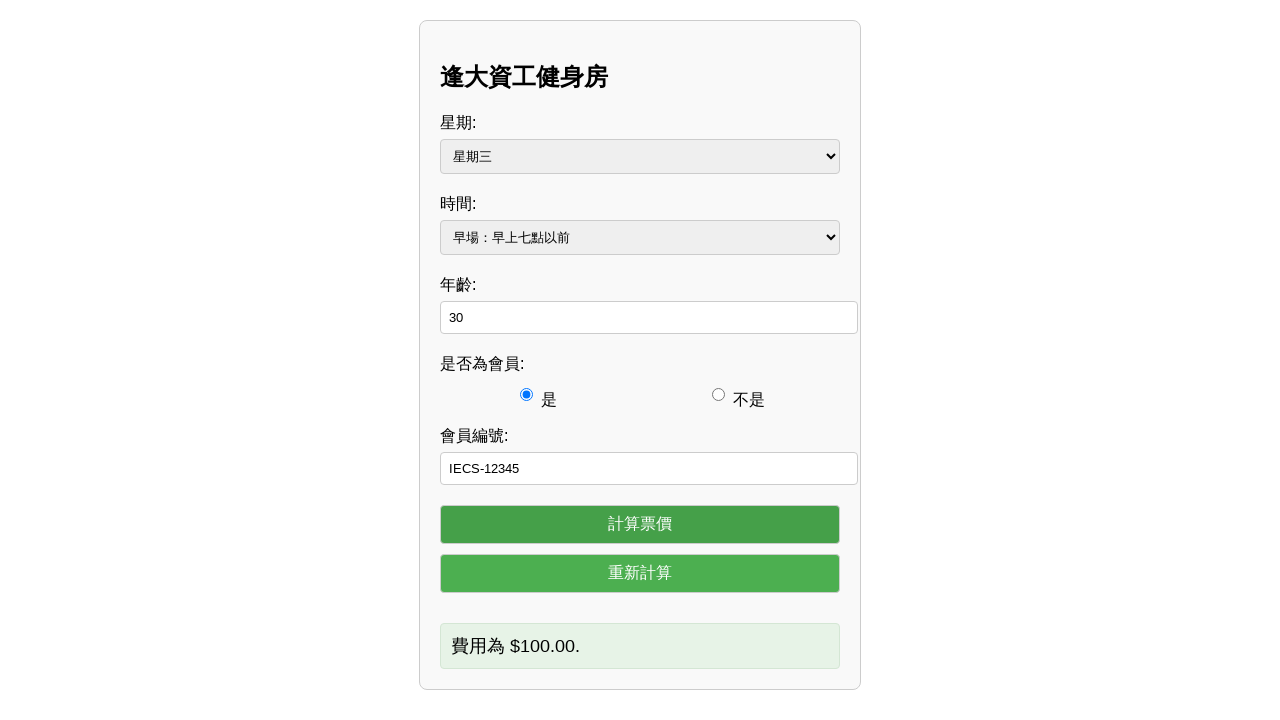